Navigates to a Polish vaccination information page and verifies that the vaccination data table is present and loaded

Starting URL: https://szczepienia.github.io/wielkopolskie

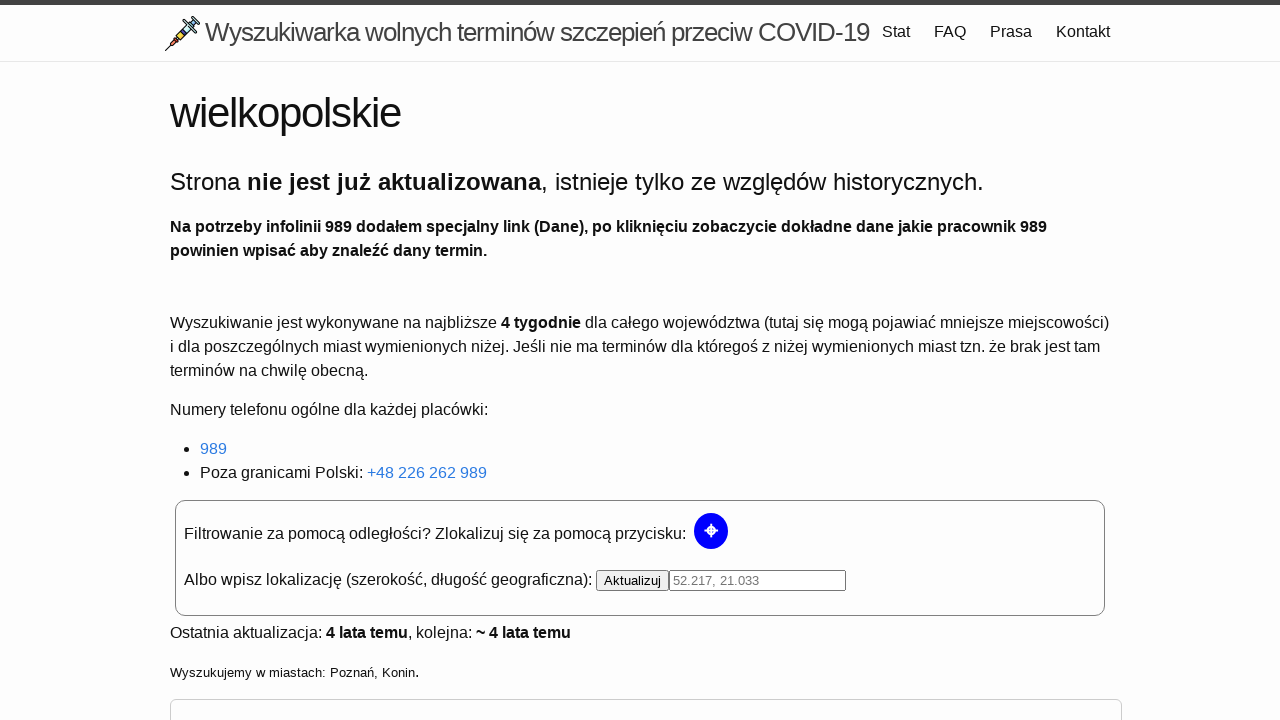

Navigated to Polish vaccination information page for Wielkopolskie
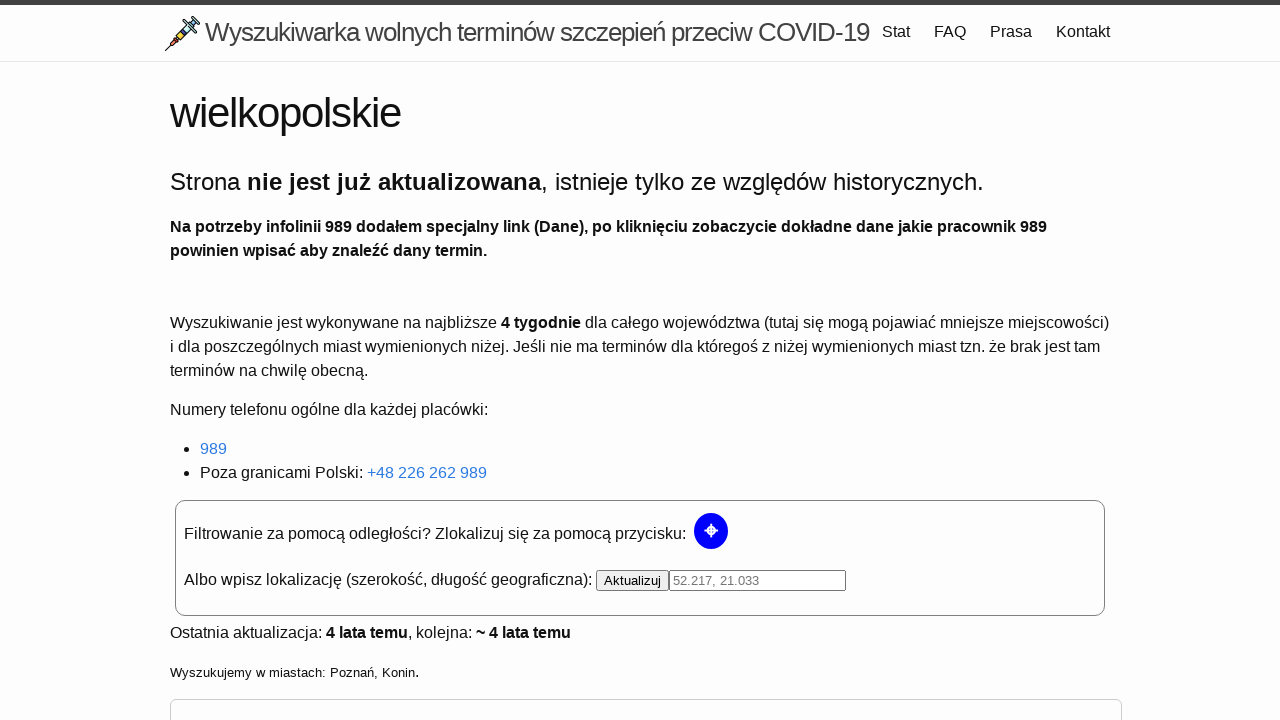

Vaccination data table loaded successfully
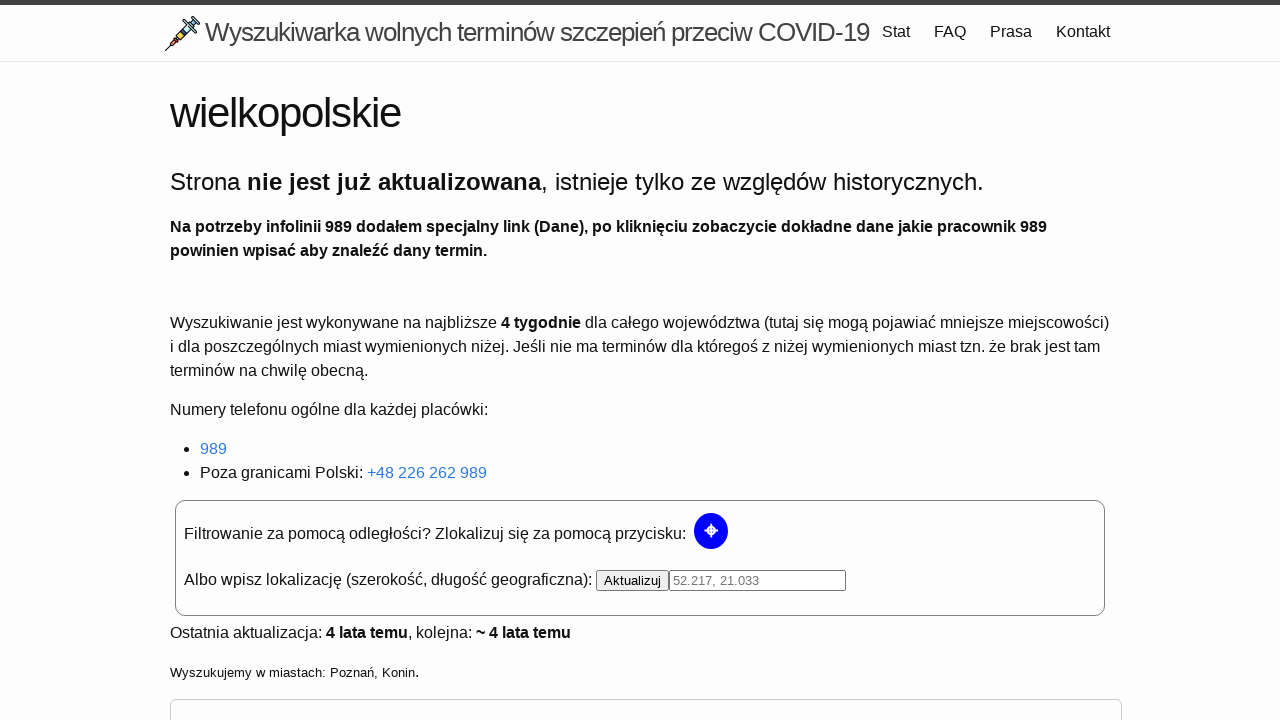

Verified that vaccination data table contains rows
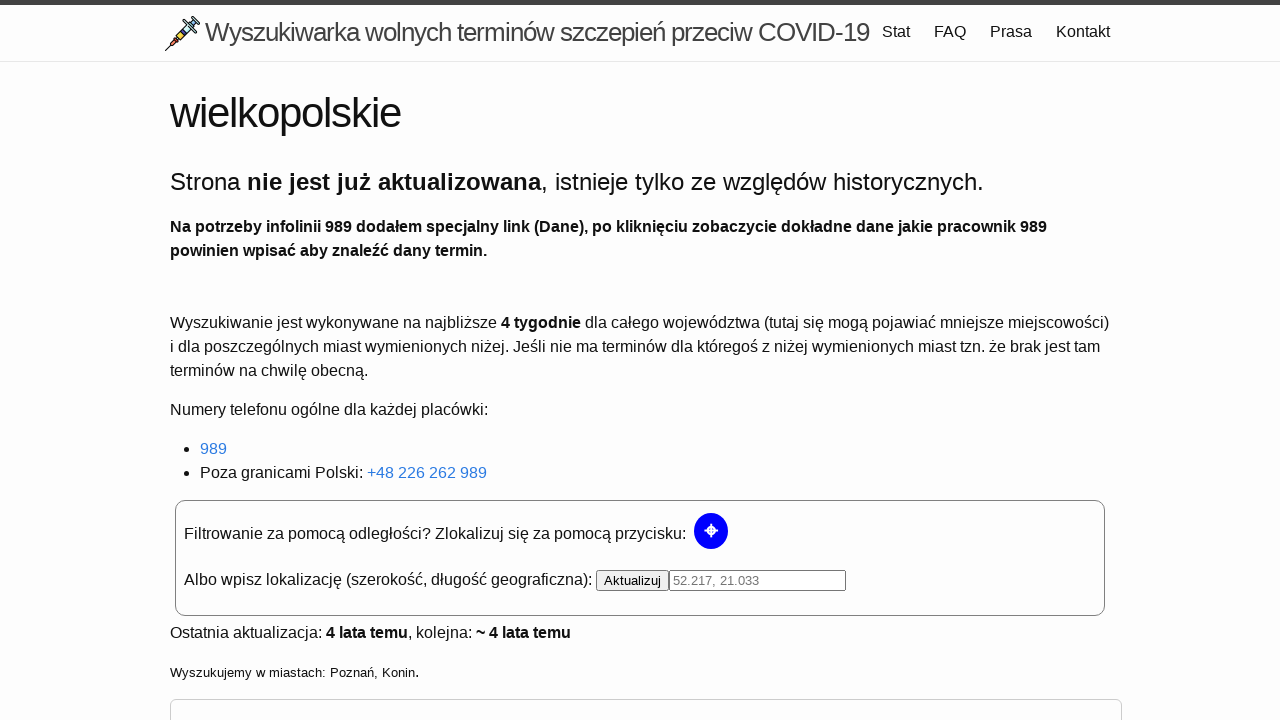

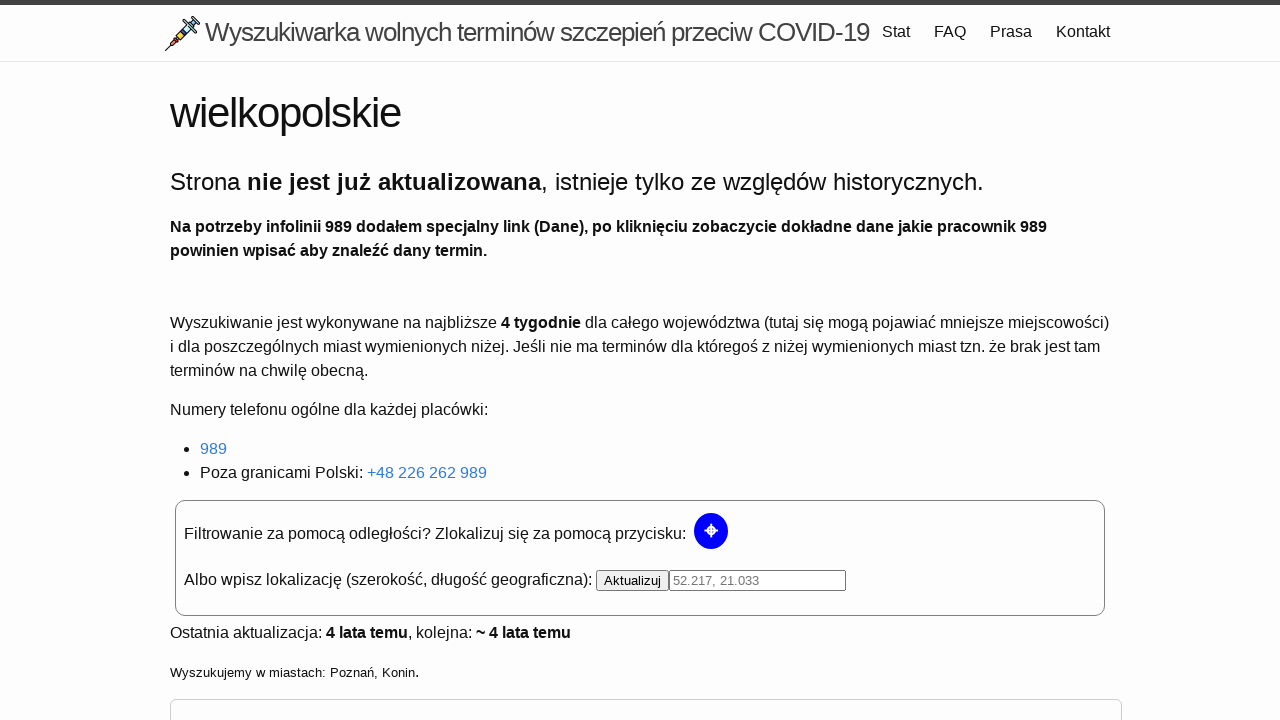